Navigates to a book category page on books.toscrape.com and verifies that book listings are displayed with their details (name, rating, price, stock status).

Starting URL: http://books.toscrape.com/catalogue/category/books/mystery_3/index.html

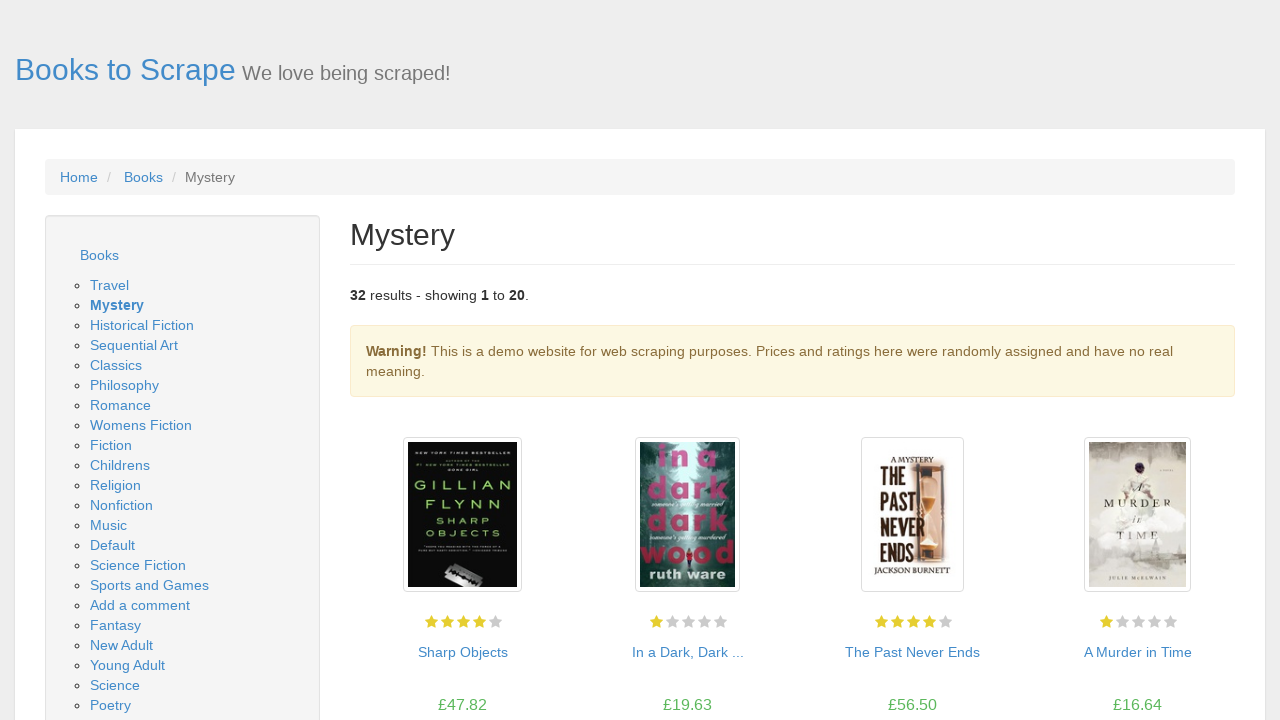

Page header with category title loaded
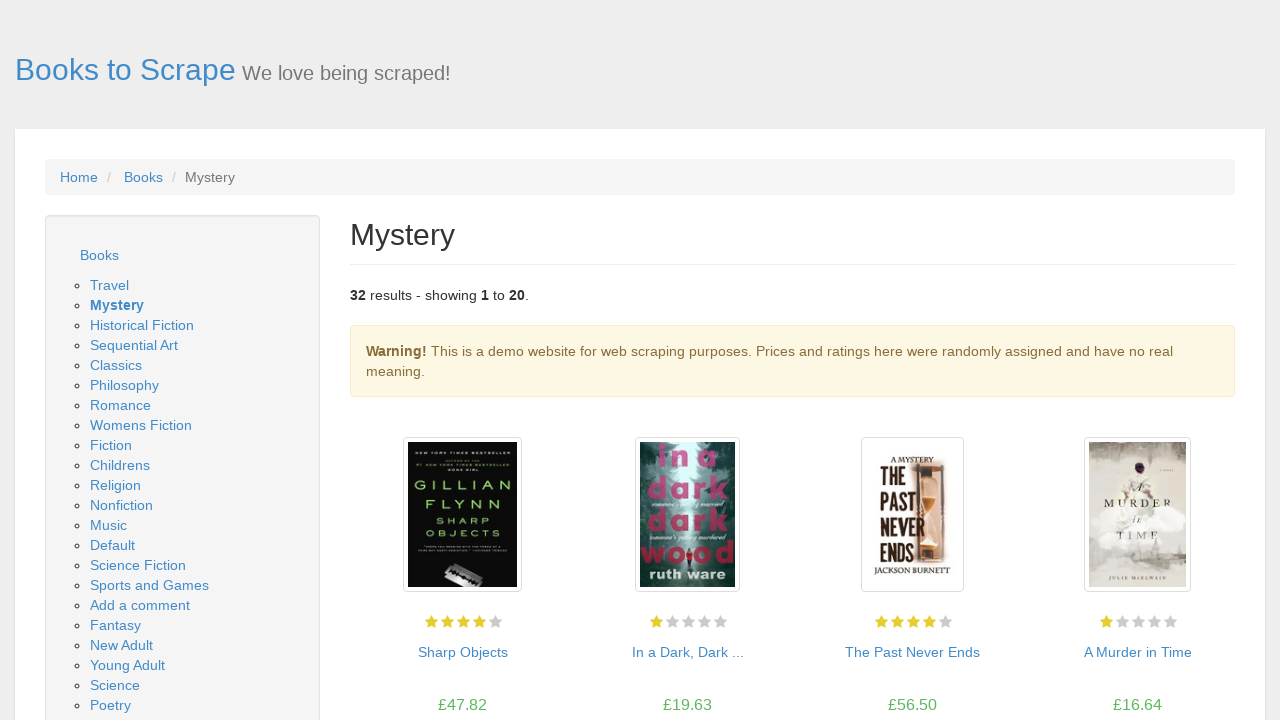

Book listing grid loaded
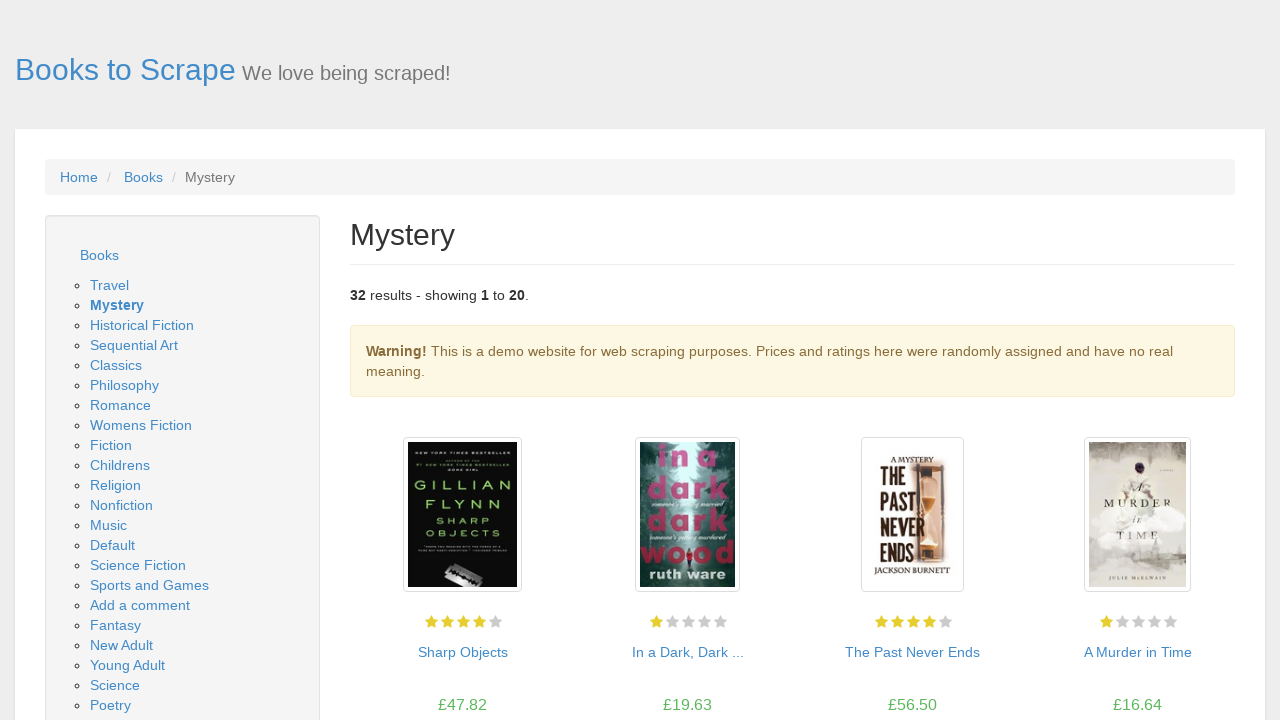

Book titles verified
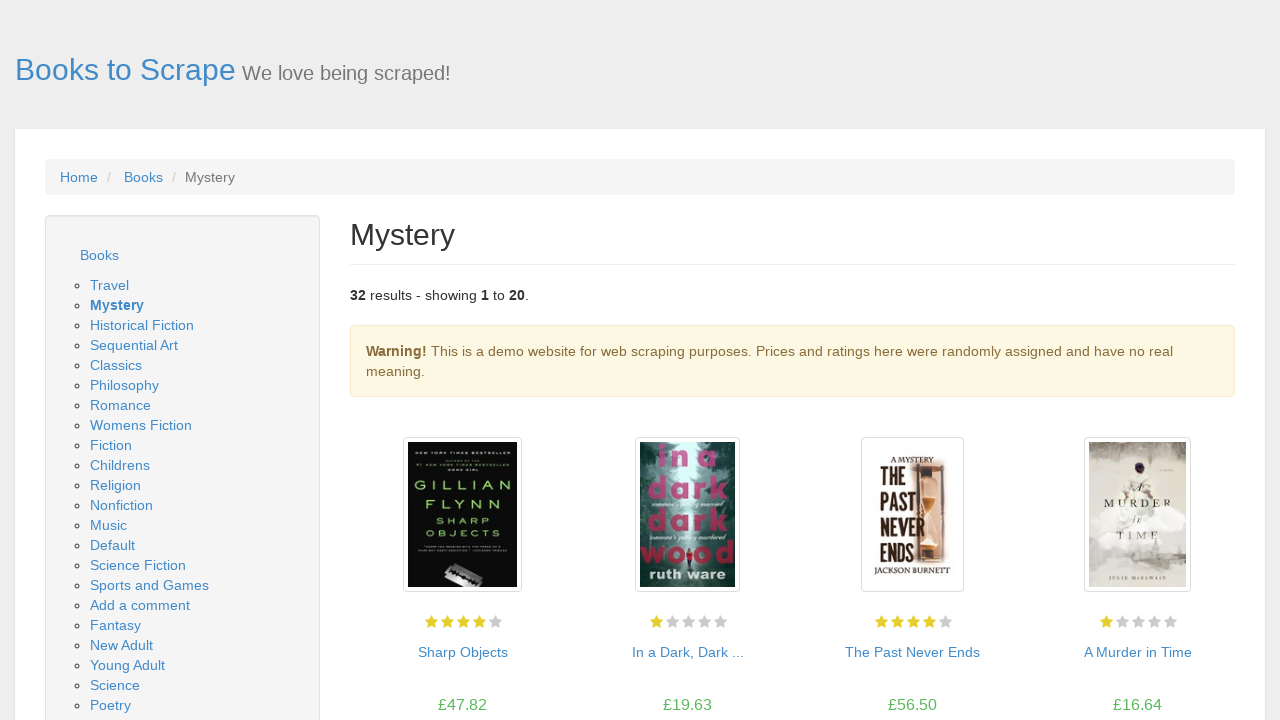

Book ratings verified
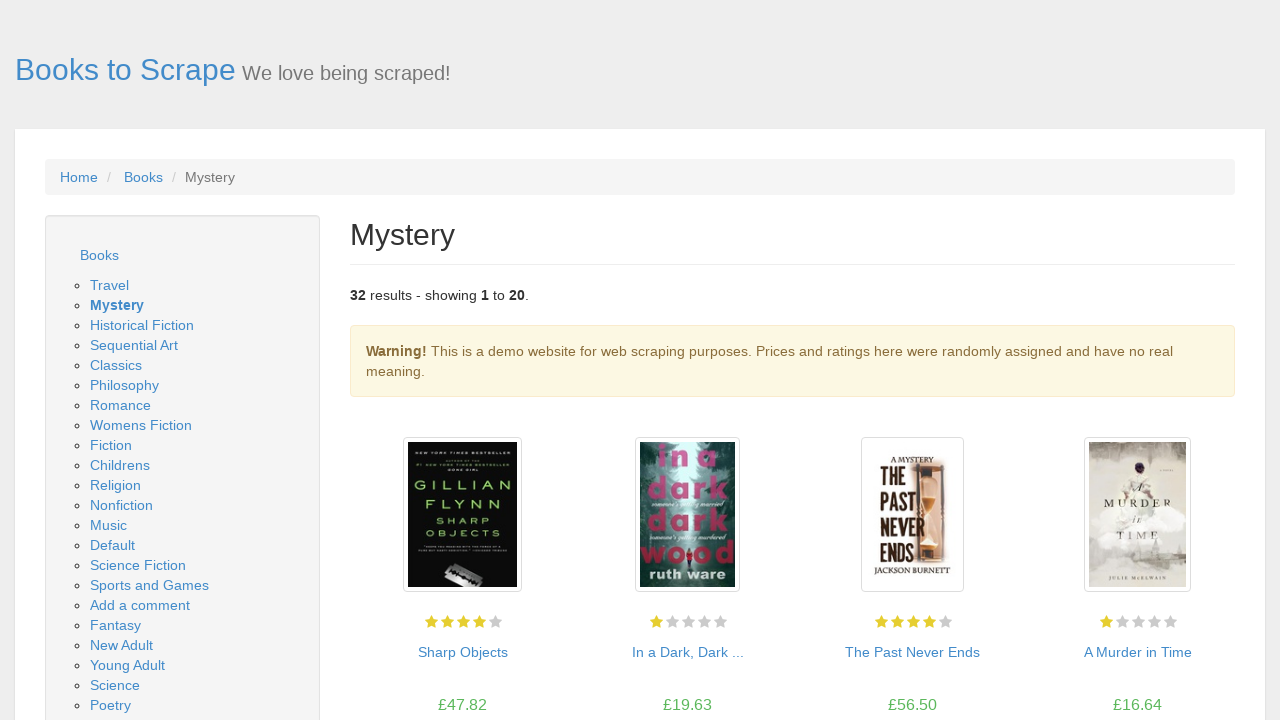

Book prices verified
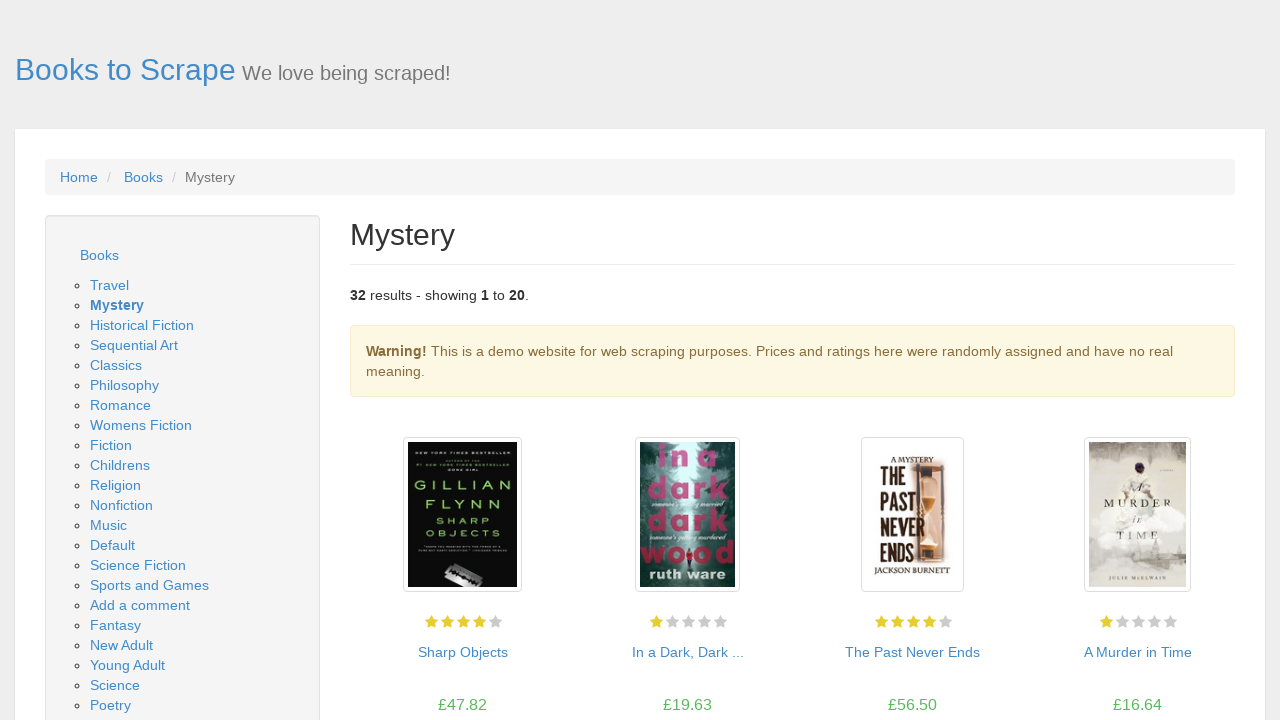

Book stock status verified
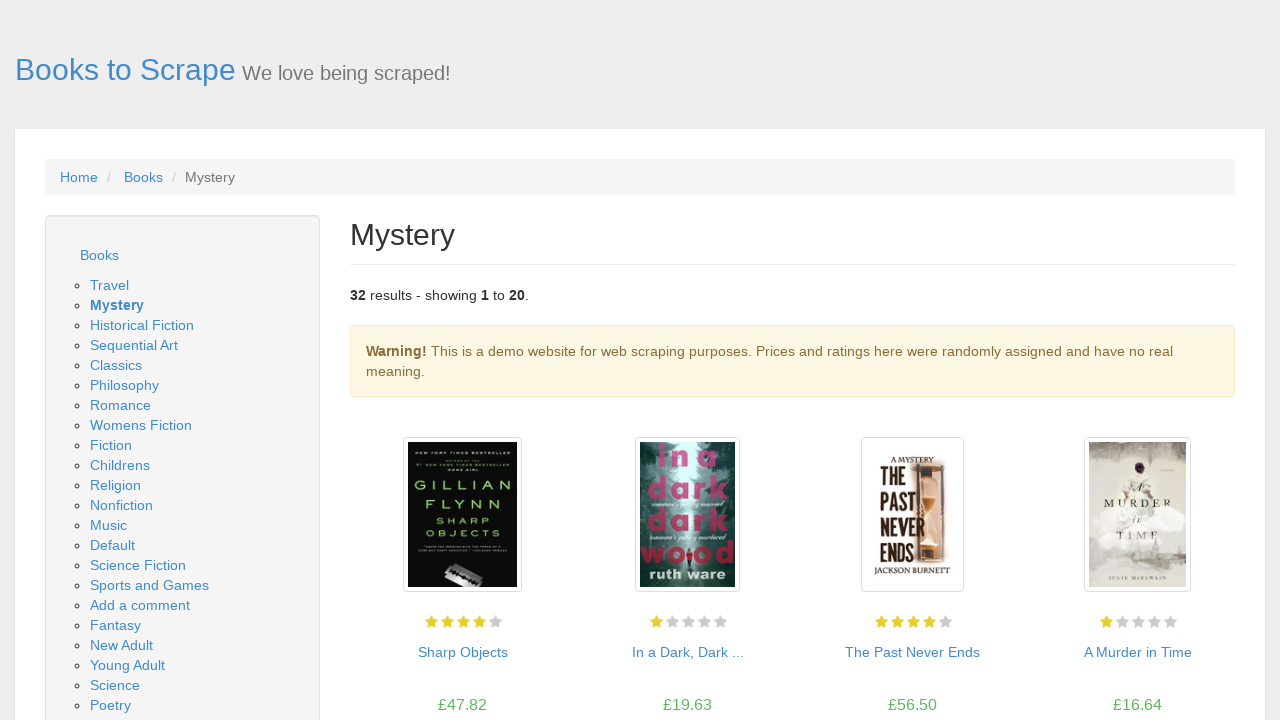

Navigated to science fiction category page
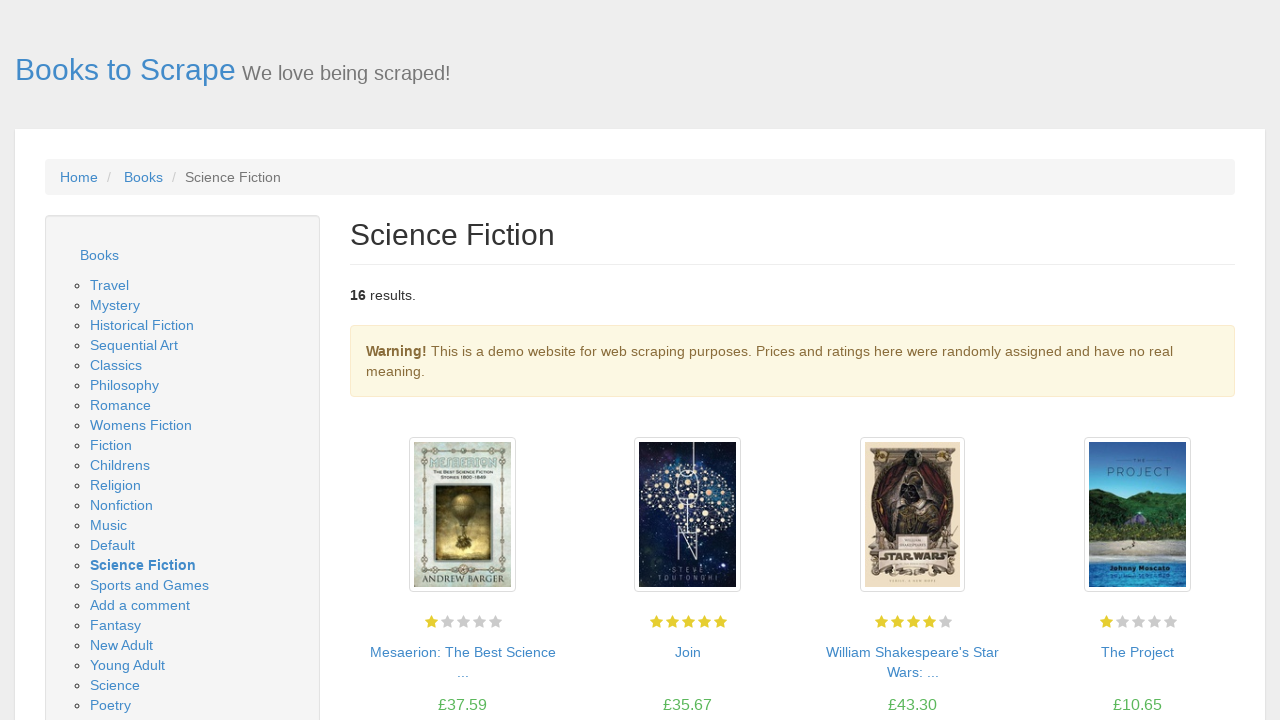

Science fiction category header loaded
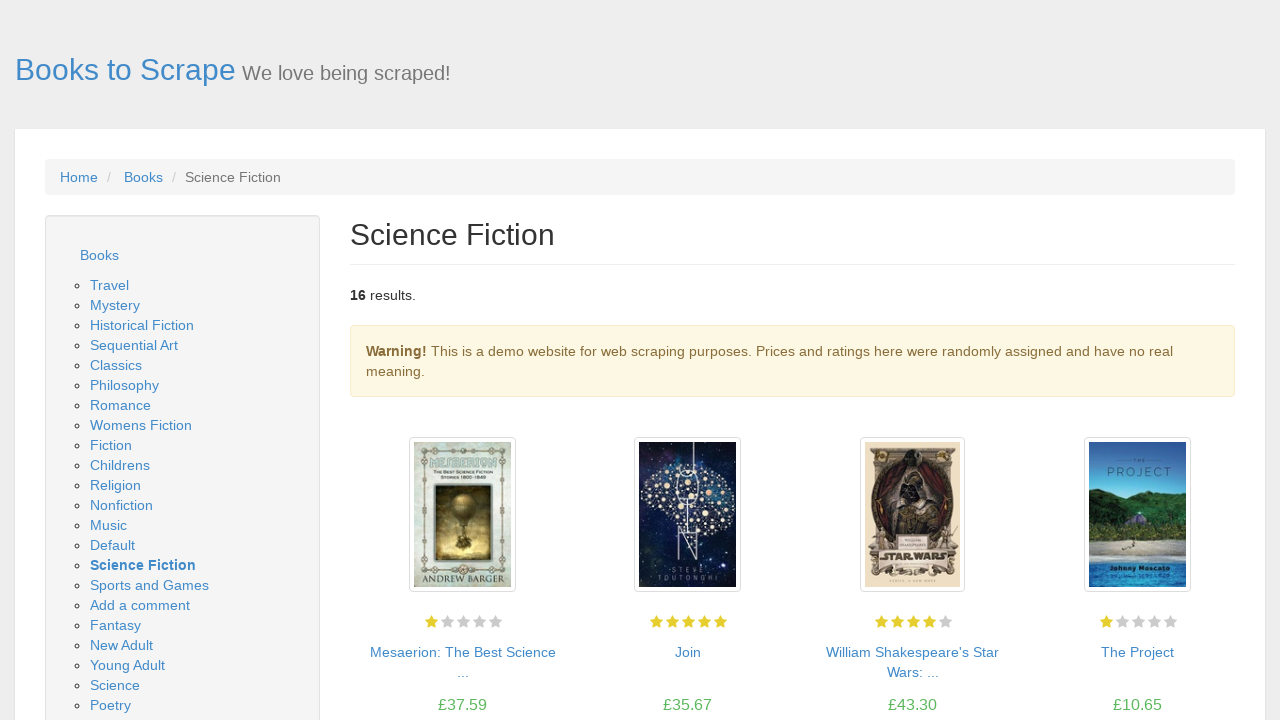

Science fiction book listings loaded
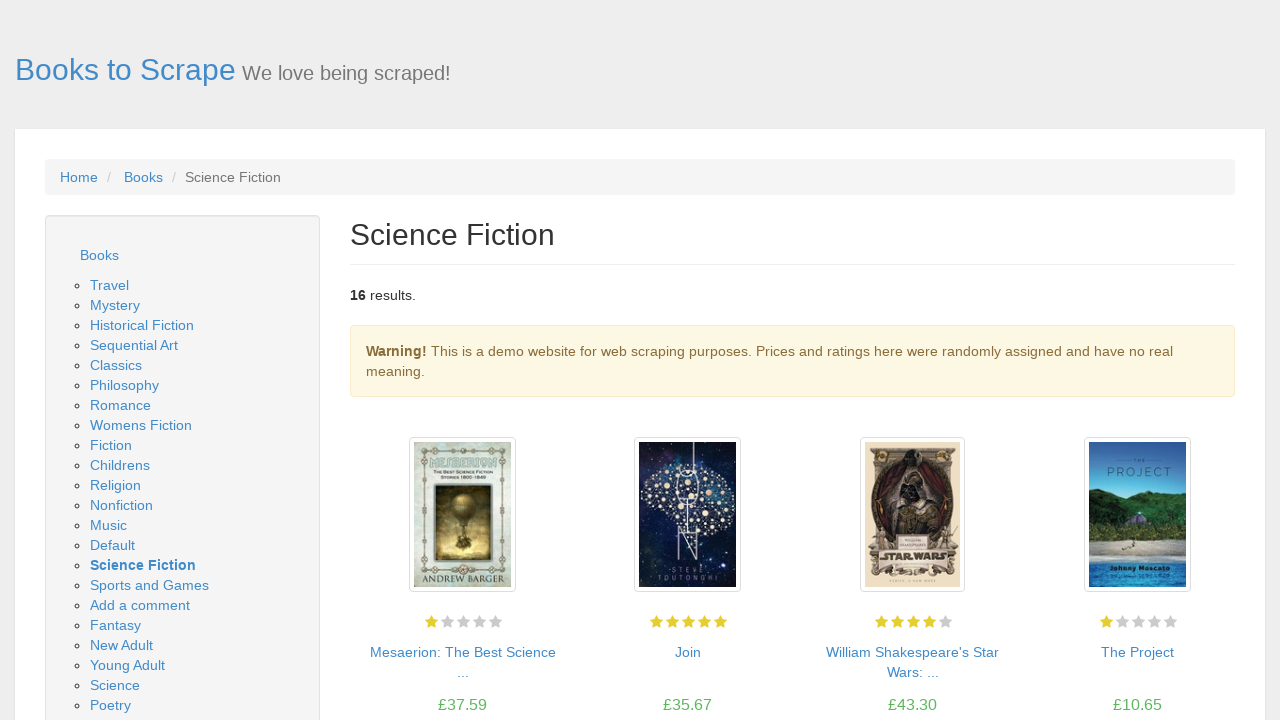

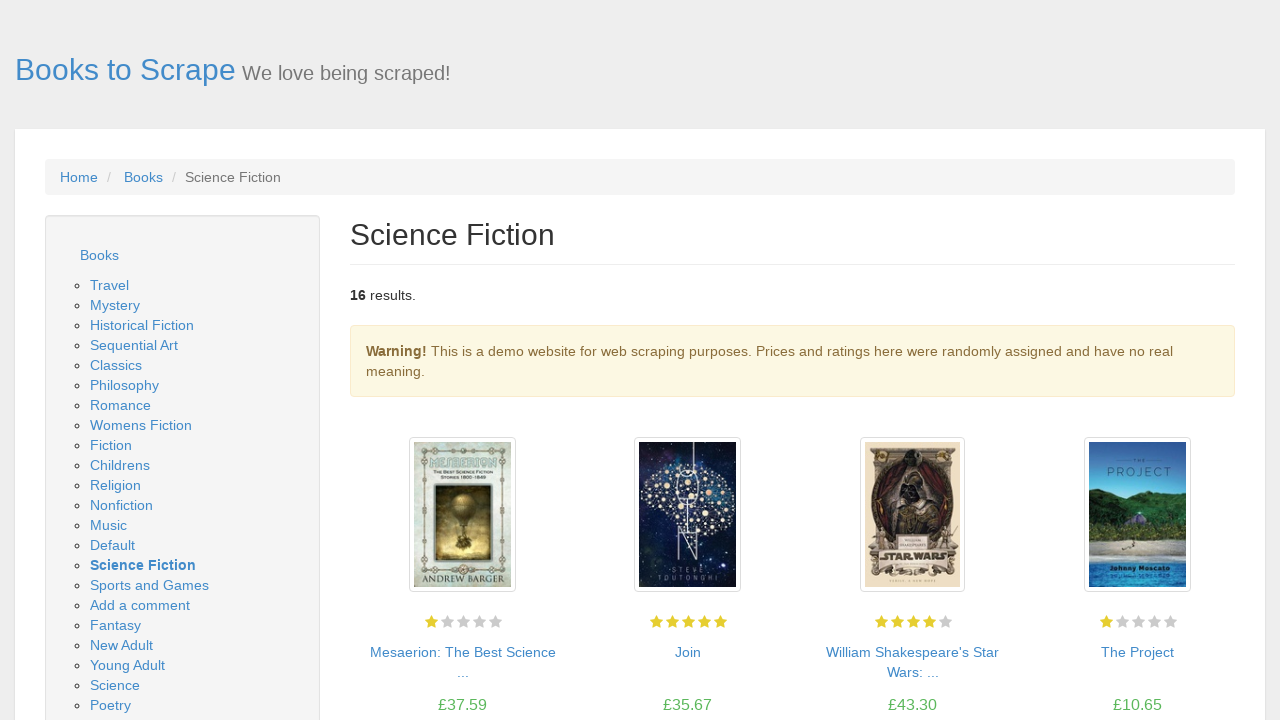